Navigates to the omayo blogspot test page, maximizes the browser window, and retrieves the page title to verify the page loaded correctly.

Starting URL: https://omayo.blogspot.com/

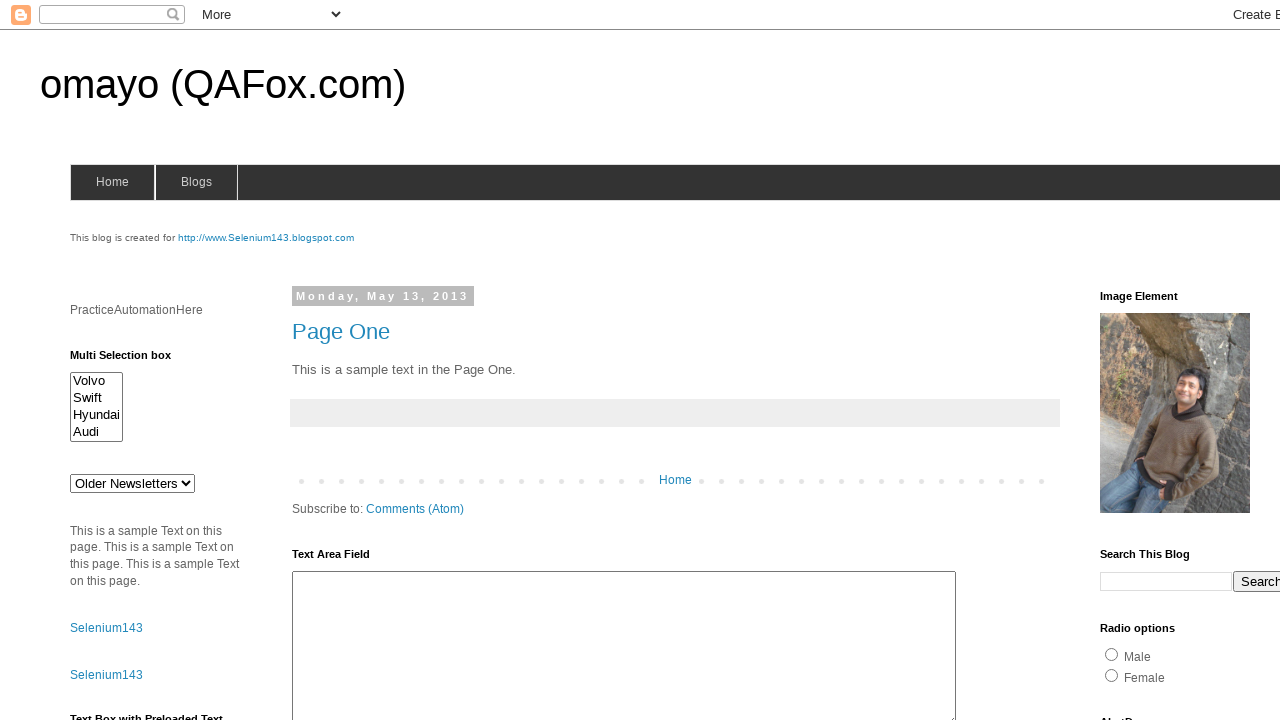

Set viewport size to 1920x1080
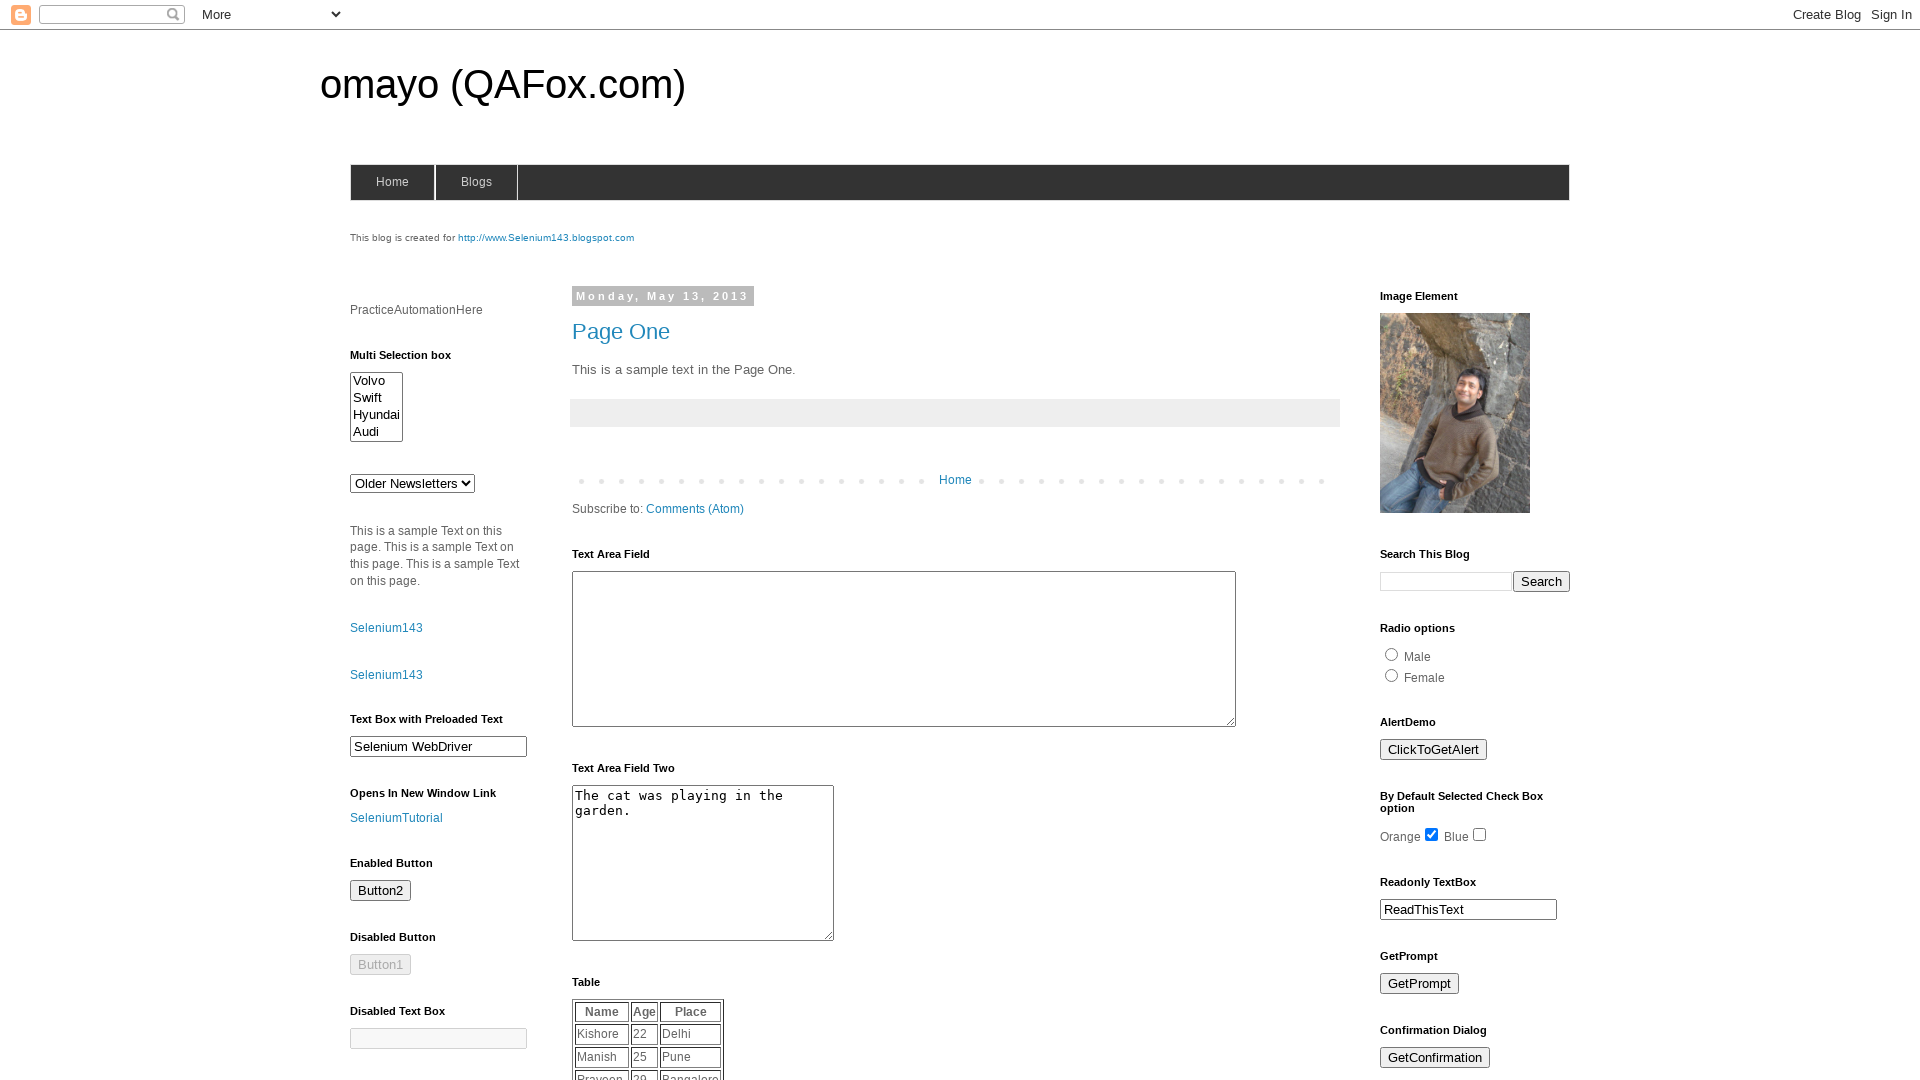

Retrieved page title: omayo (QAFox.com)
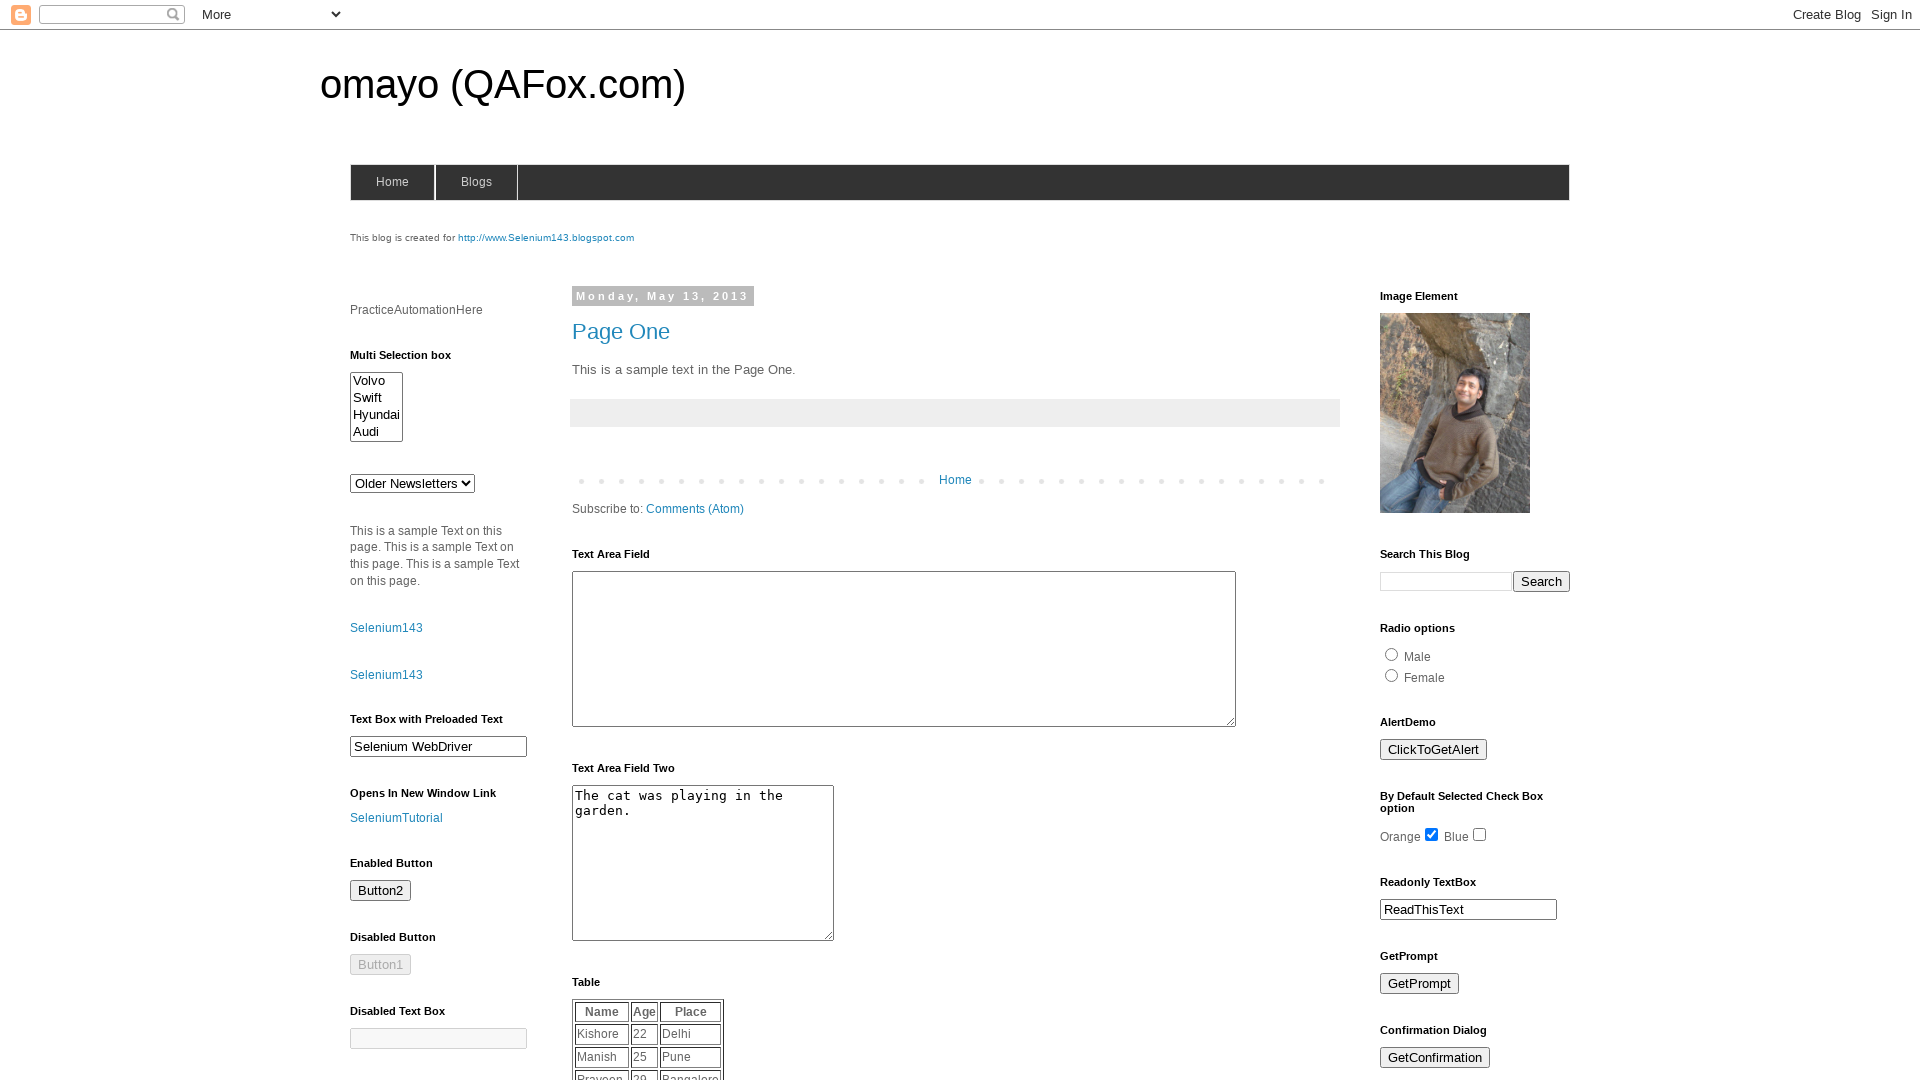

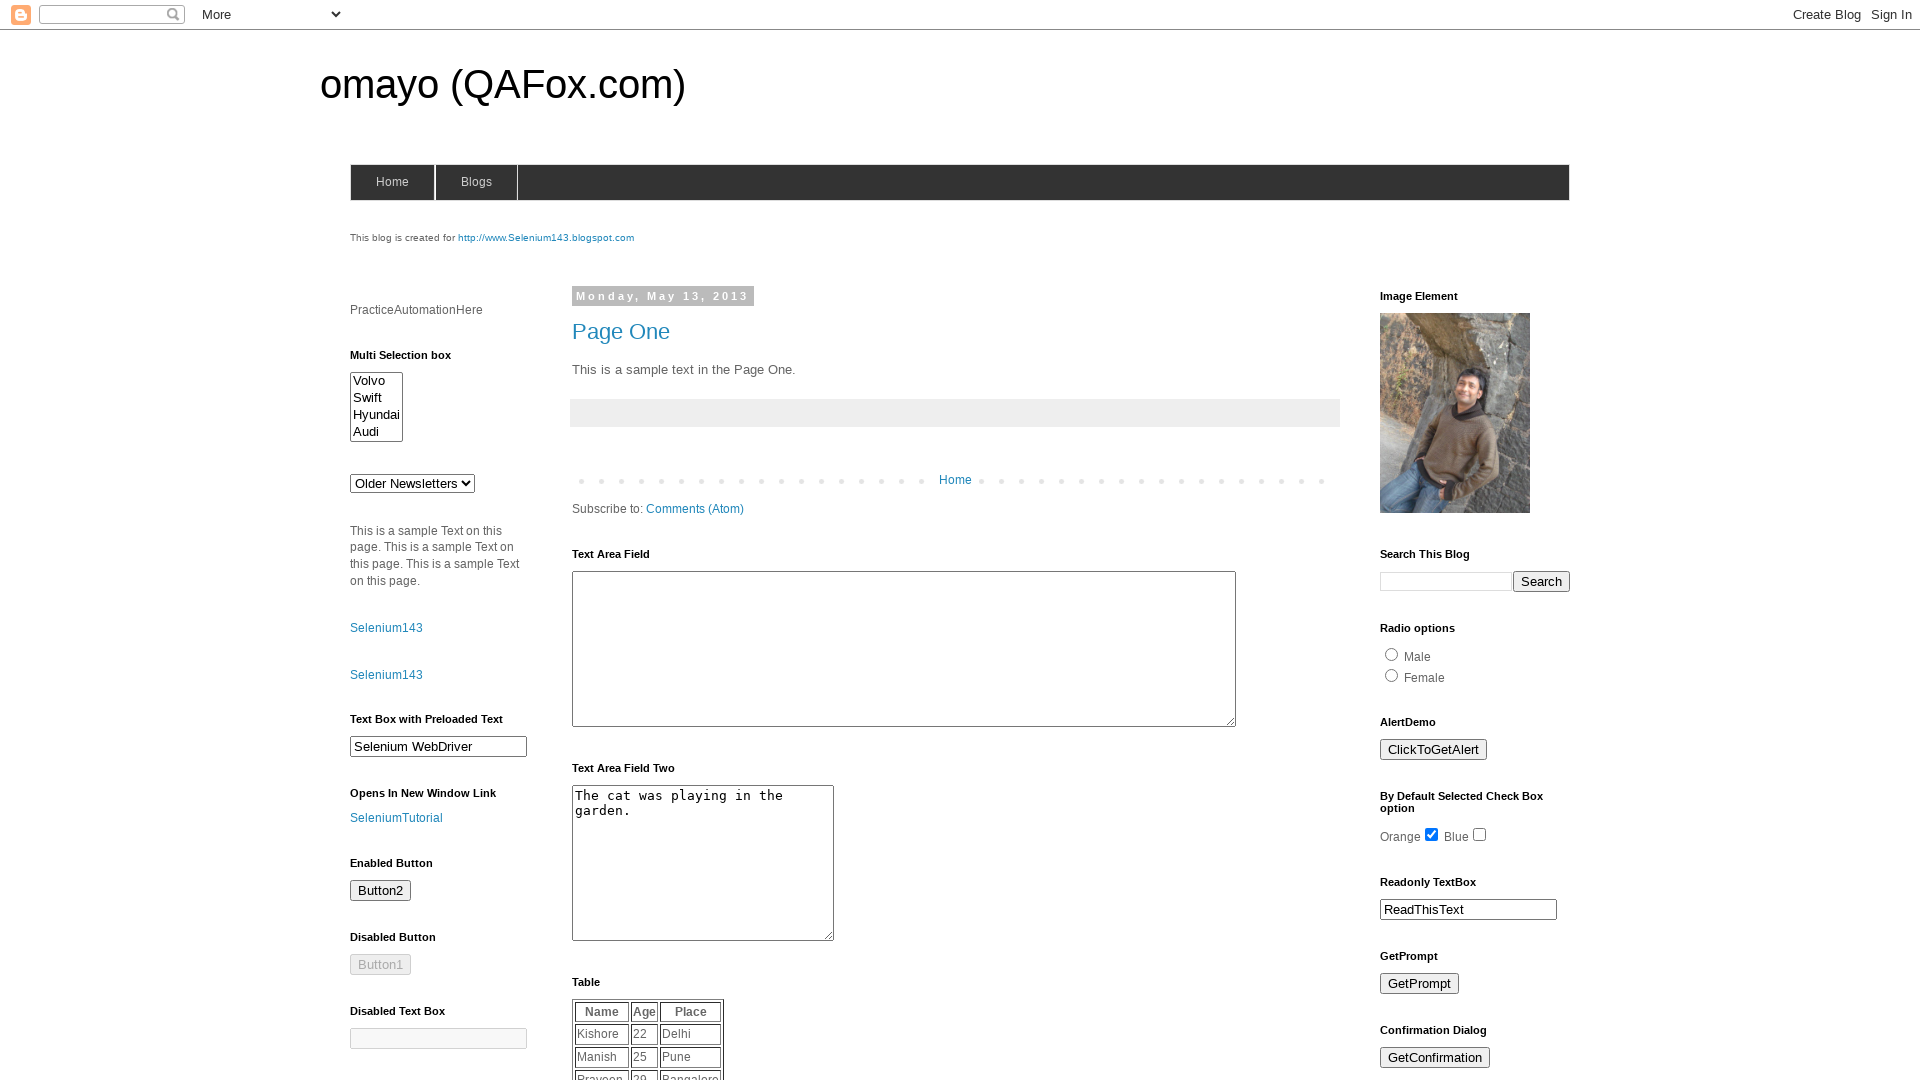